Tests the automation practice form on DemoQA by filling out all fields including name, email, gender, mobile, date of birth, hobbies, address, state/city, and submitting the form, then verifying the modal displays the submitted values correctly.

Starting URL: https://demoqa.com/automation-practice-form

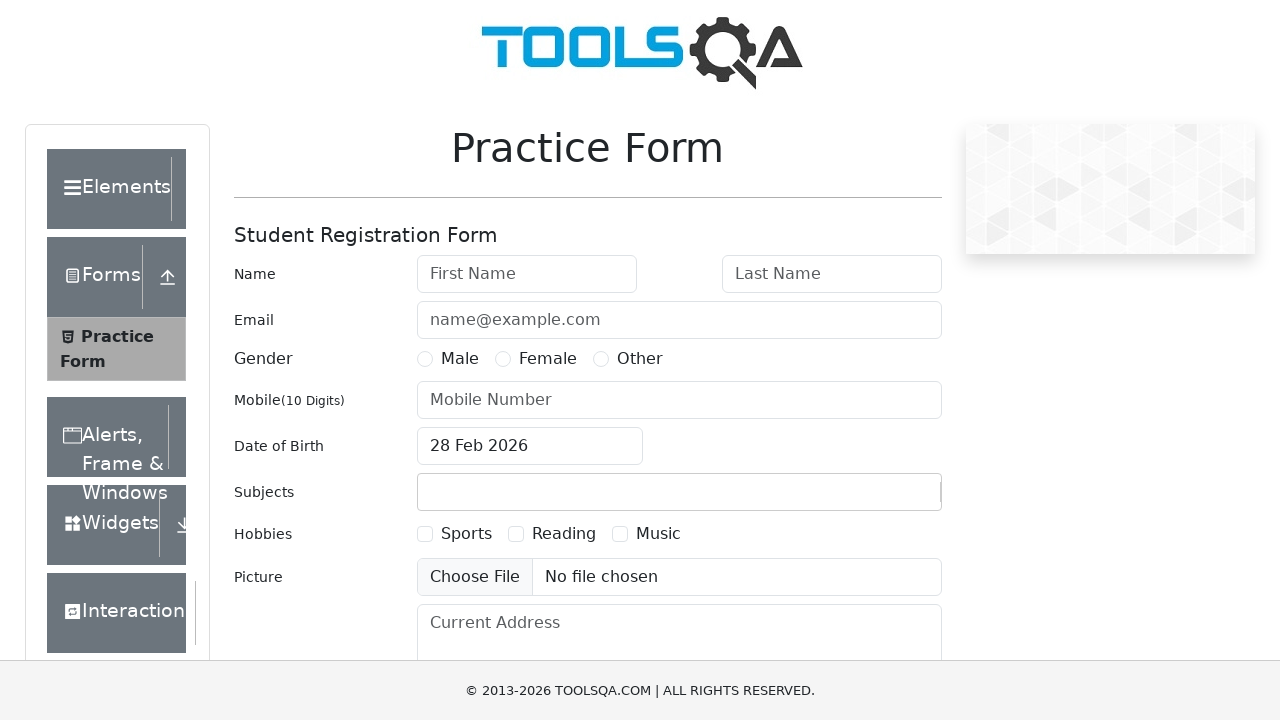

Filled first name field with 'Julio' on input[placeholder='First Name']
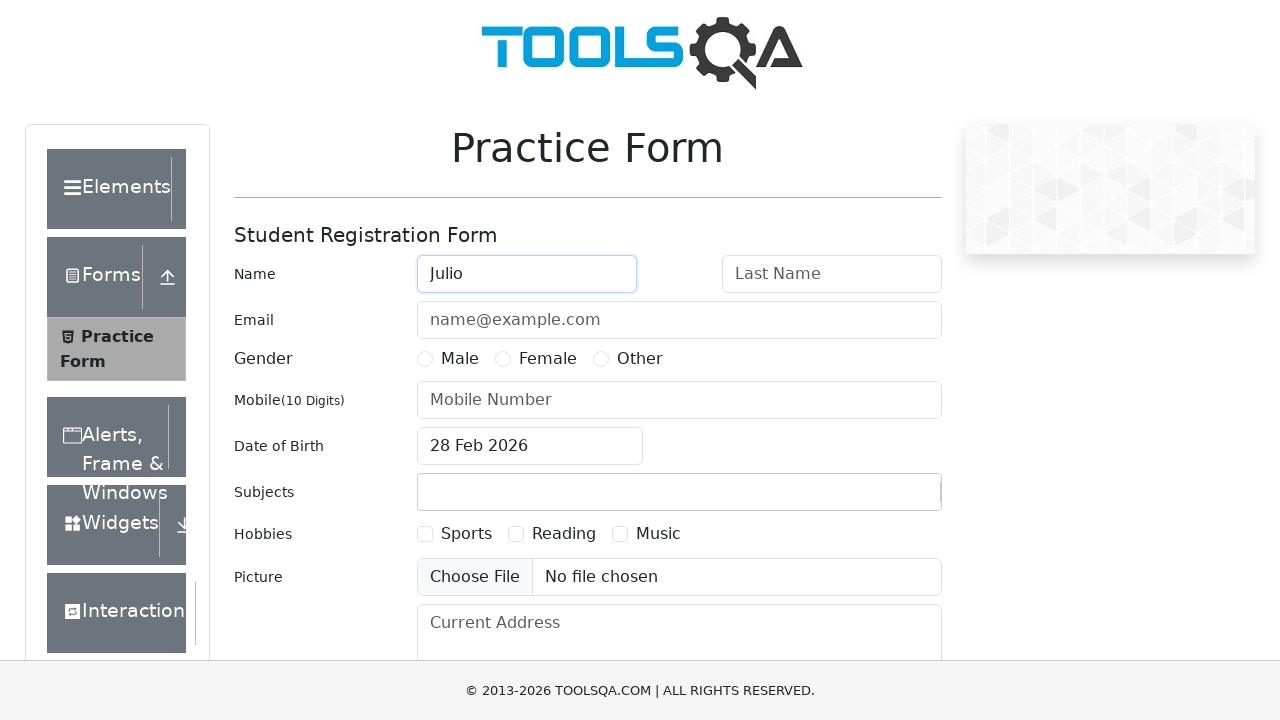

Filled last name field with 'Candelario' on input[placeholder='Last Name']
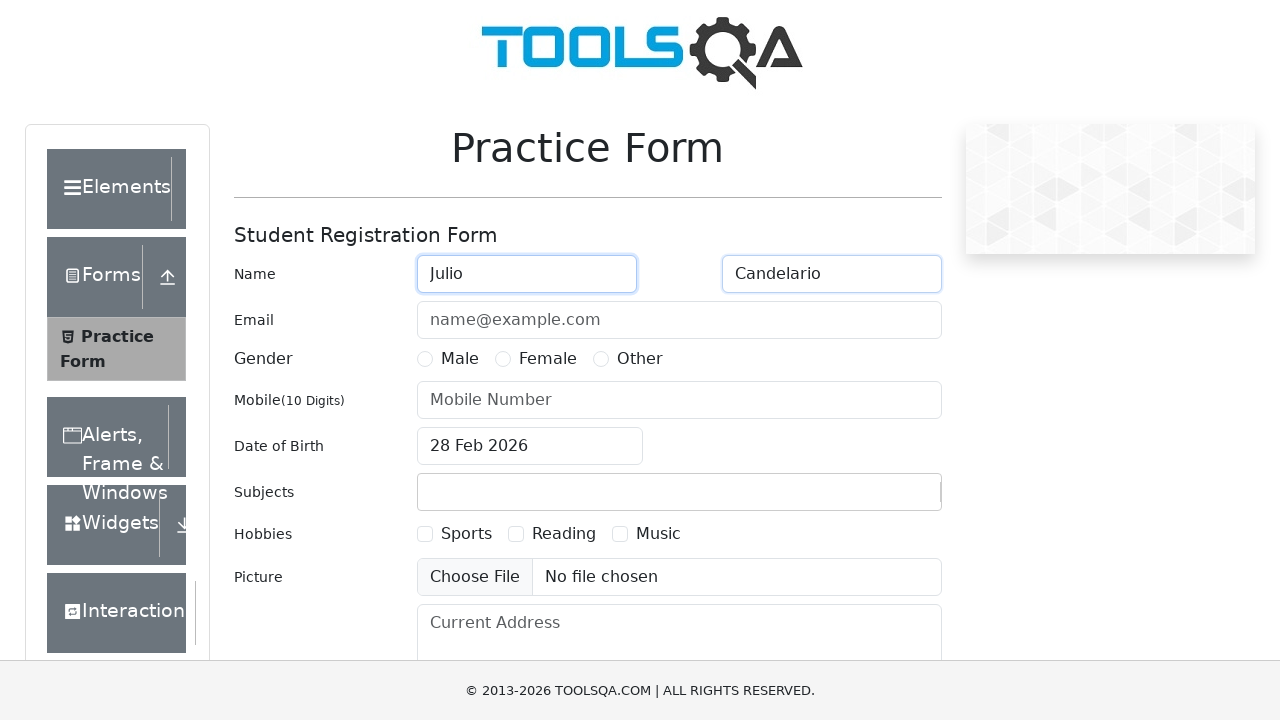

Filled email field with 'julio@example.com' on input[placeholder='name@example.com']
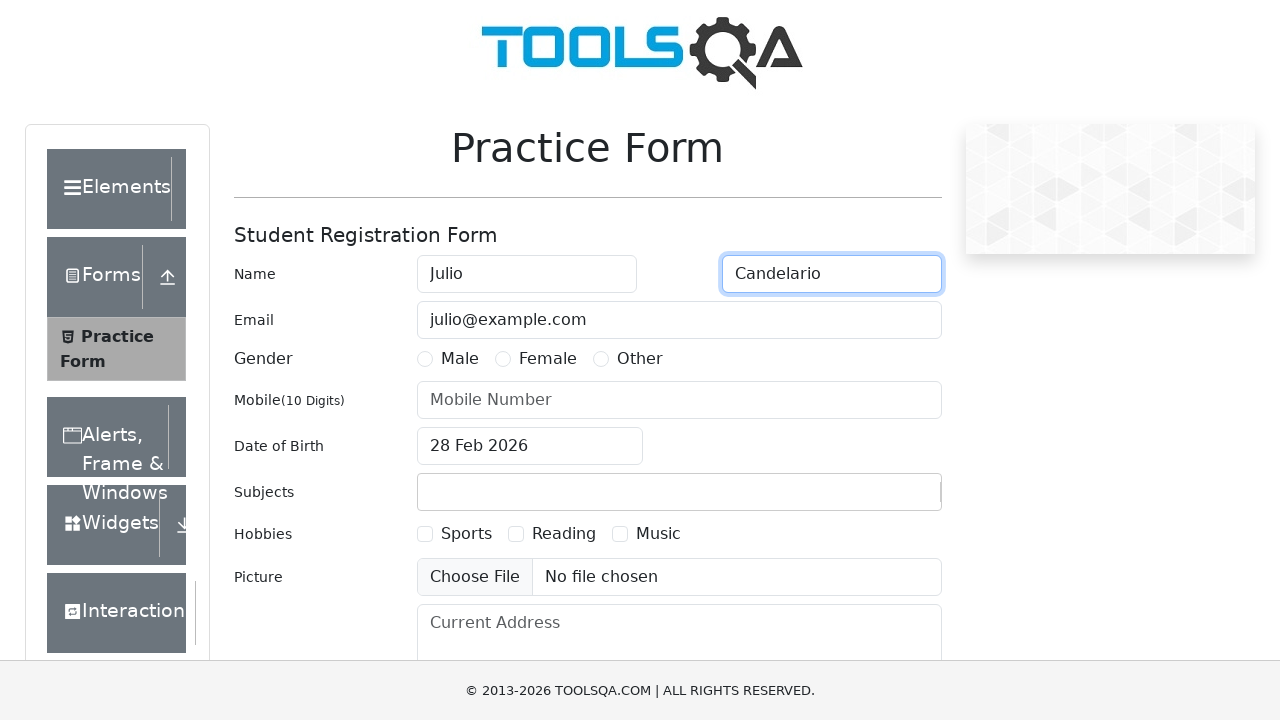

Selected gender 'Male' at (460, 359) on label:text-is('Male')
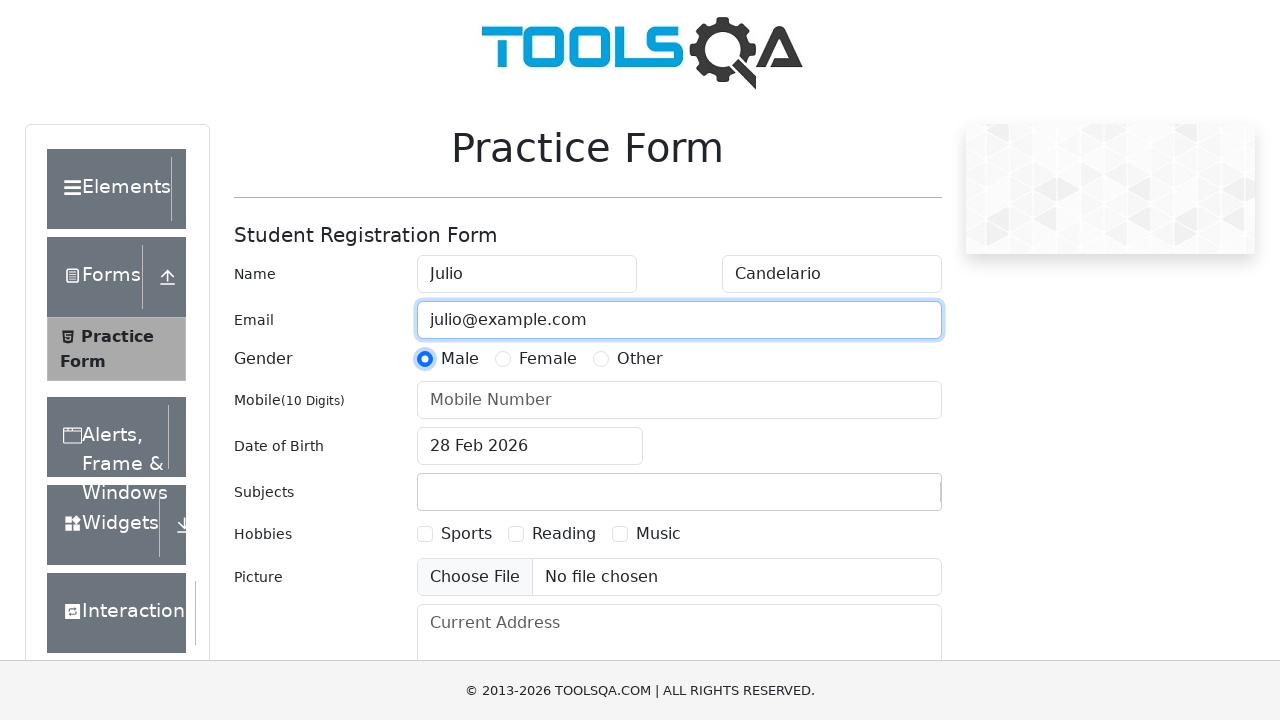

Filled mobile number field with '1234567890' on input[placeholder='Mobile Number']
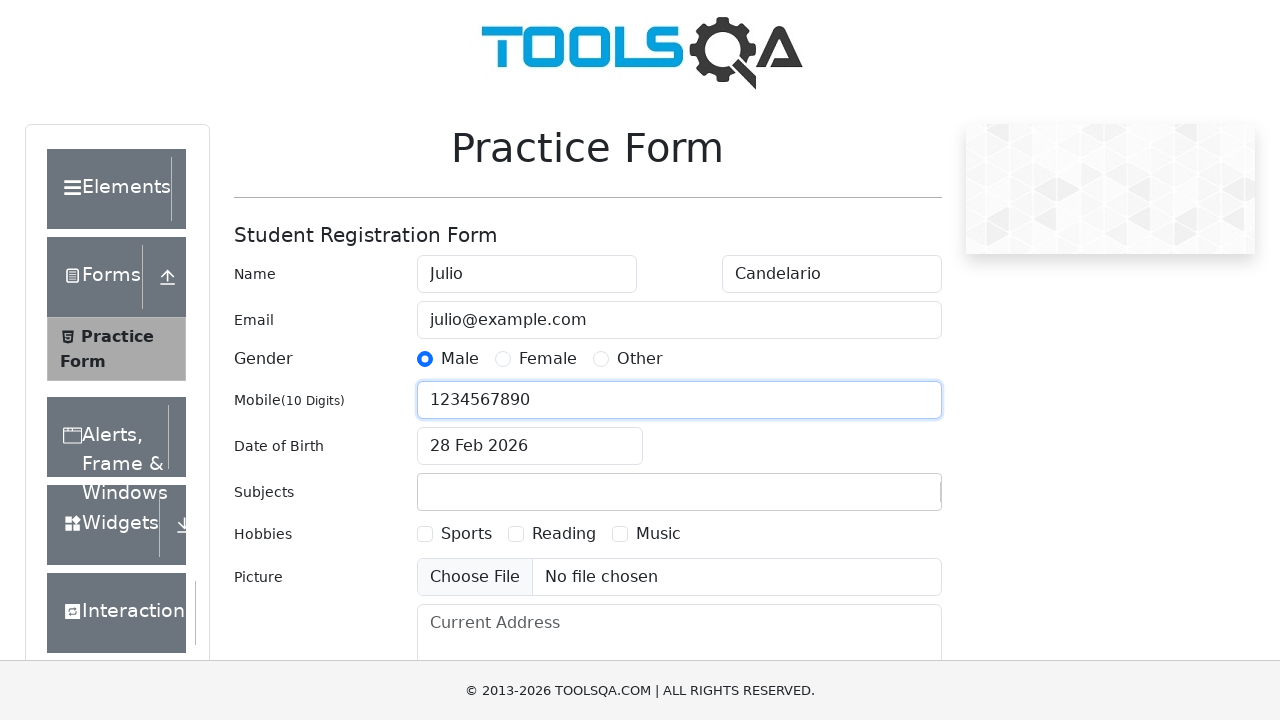

Clicked on date of birth input field at (530, 446) on #dateOfBirthInput
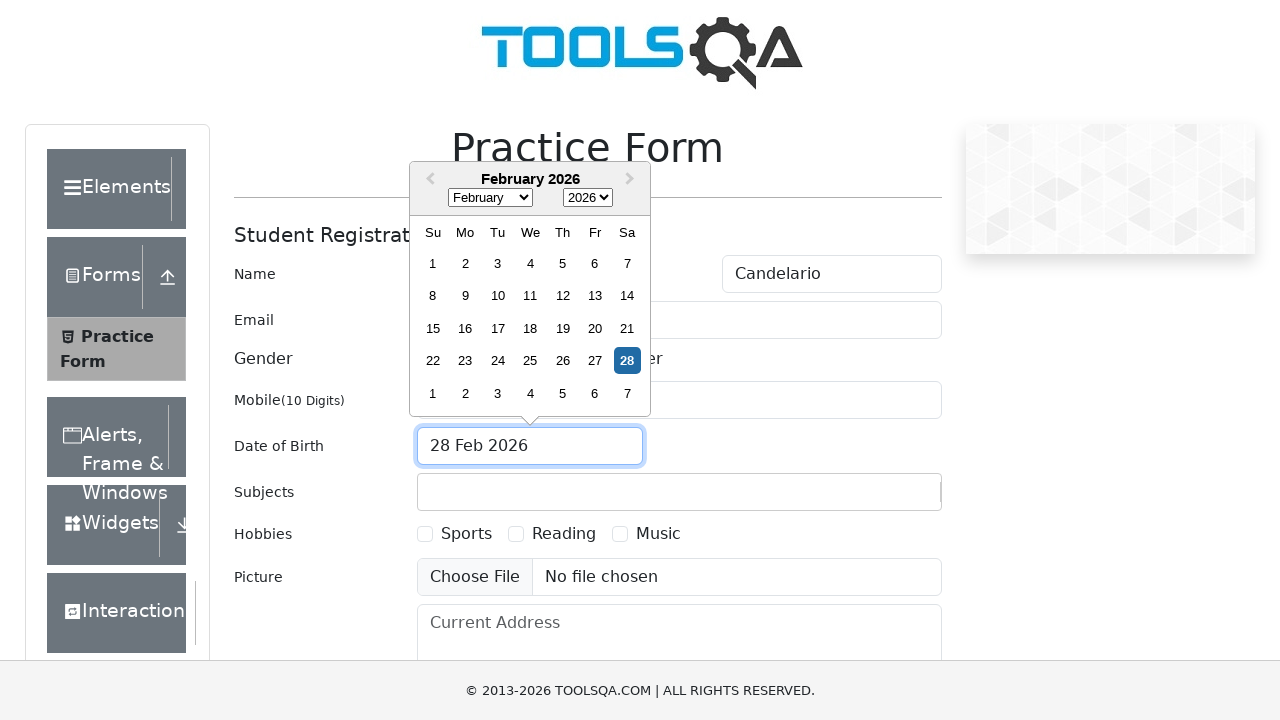

Selected all text in date of birth field
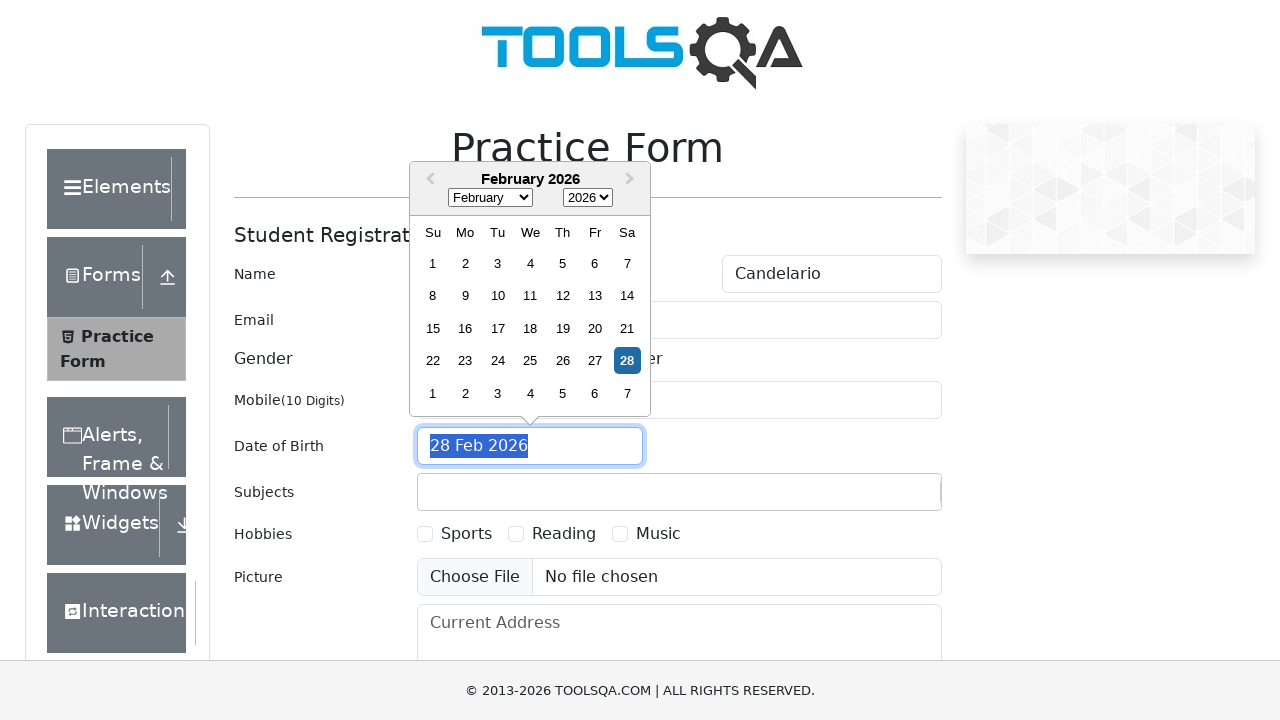

Typed date of birth '27 September,1993'
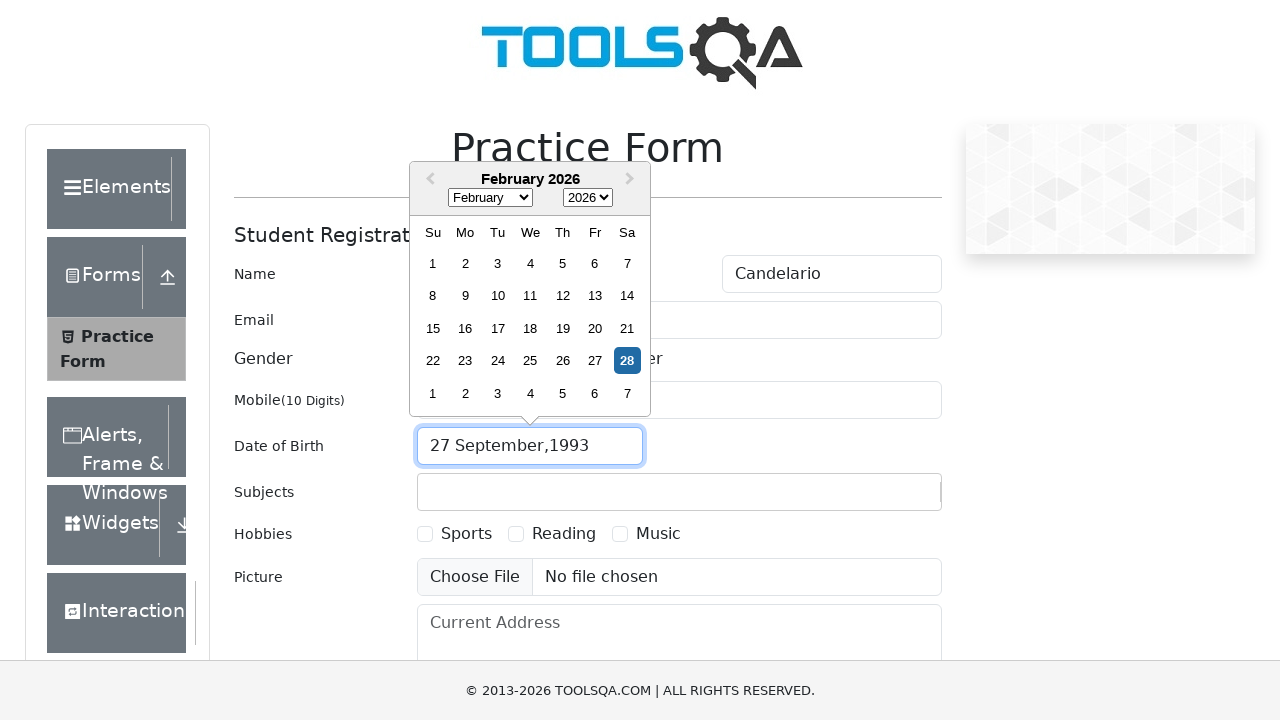

Pressed Enter to confirm date of birth
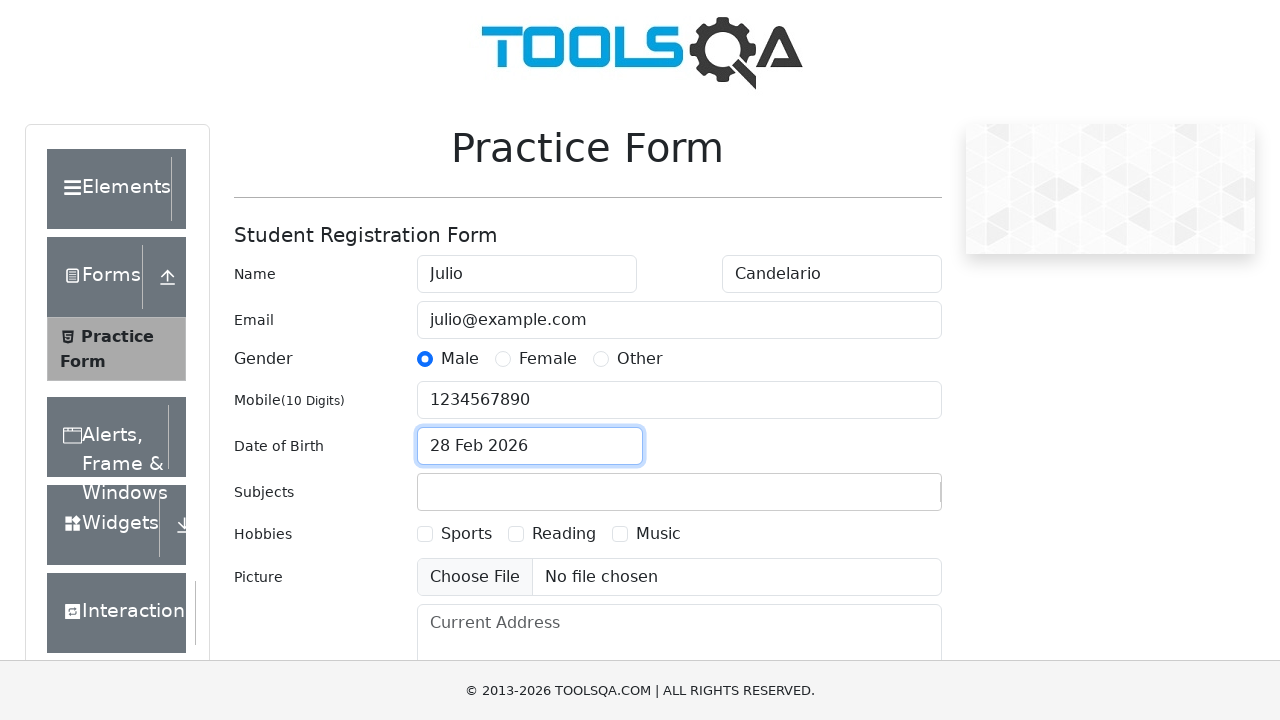

Filled subjects field with 'asd' on #subjectsInput
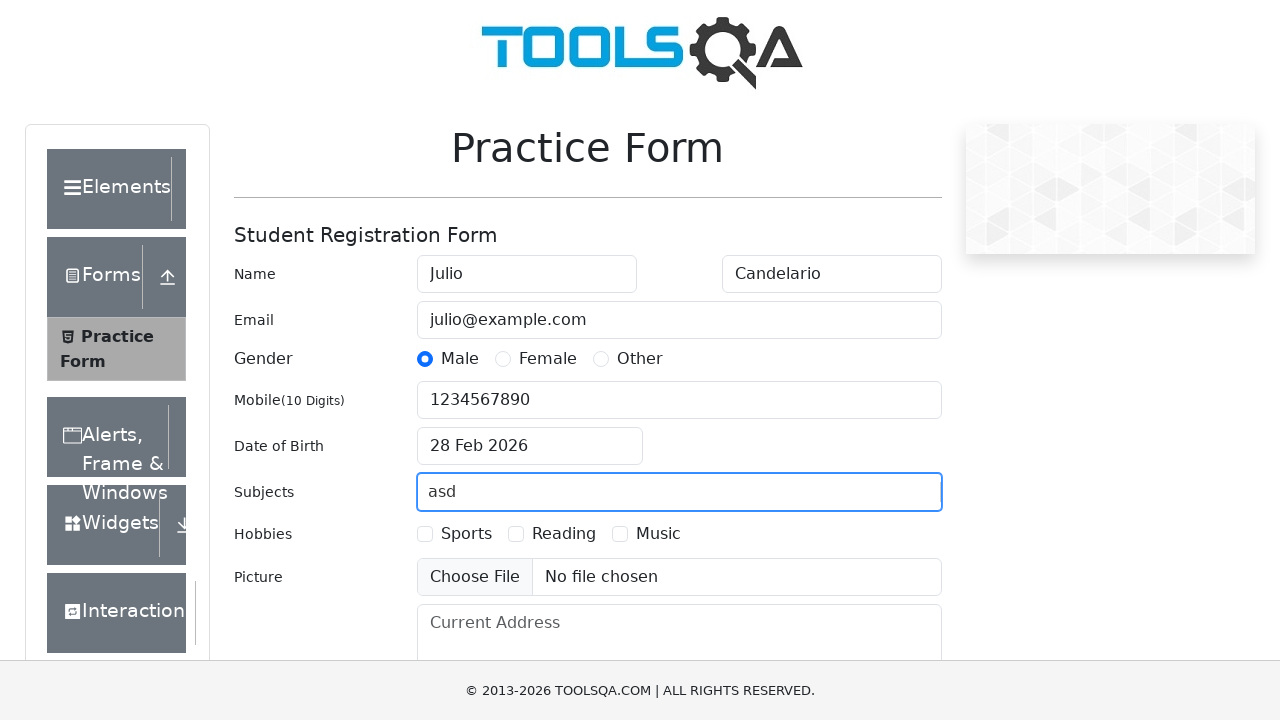

Selected hobby 'Sports' at (466, 534) on label:text-is('Sports')
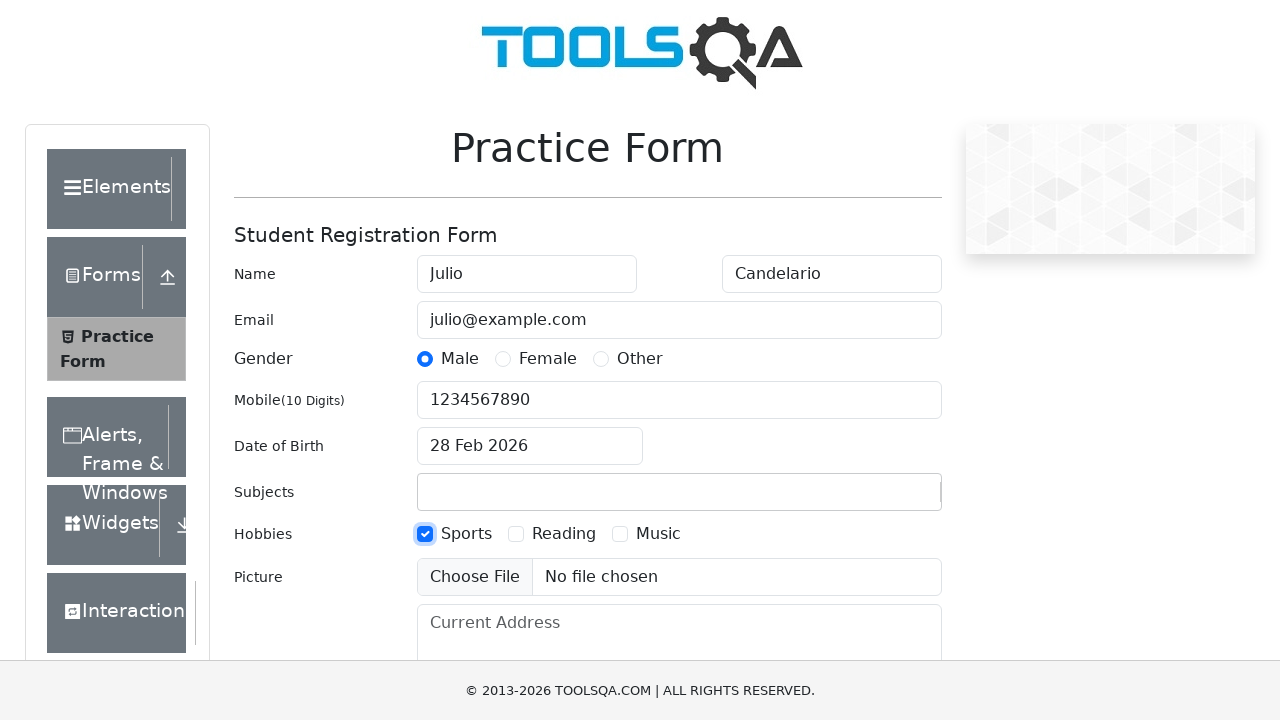

Filled current address field with 'Dirección pruebas' on textarea[placeholder='Current Address']
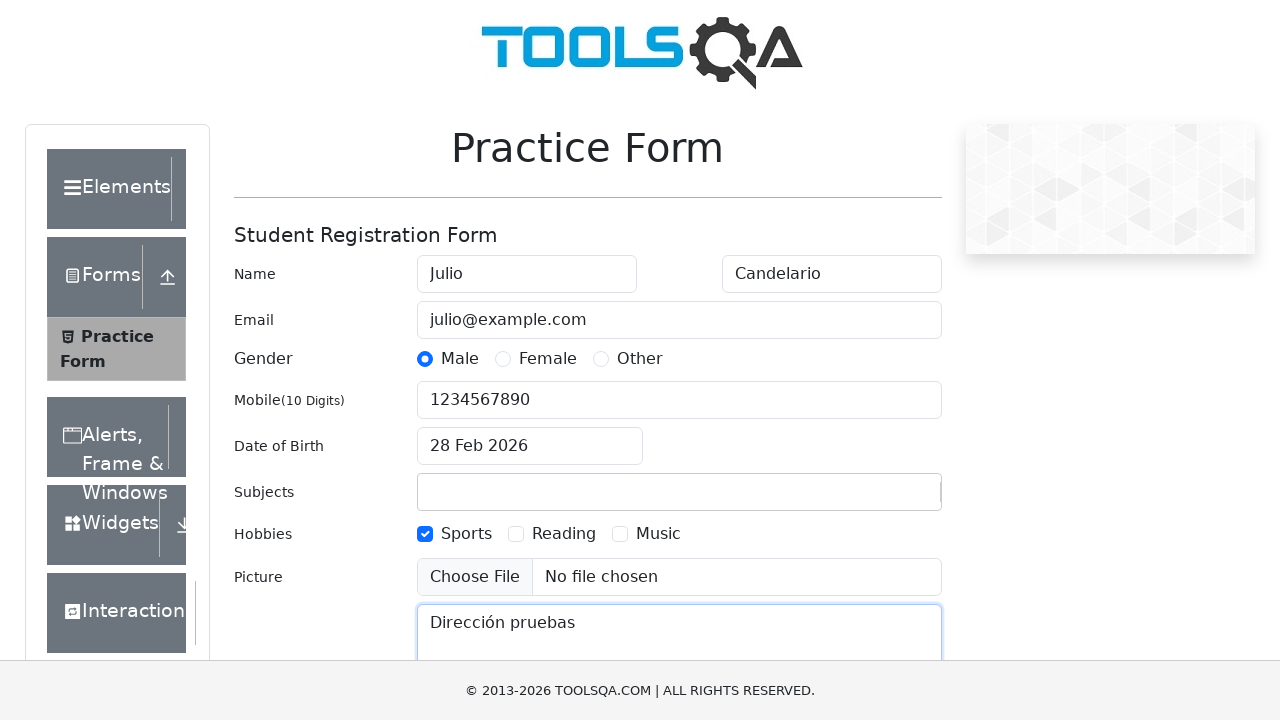

Clicked on state dropdown at (527, 437) on #state
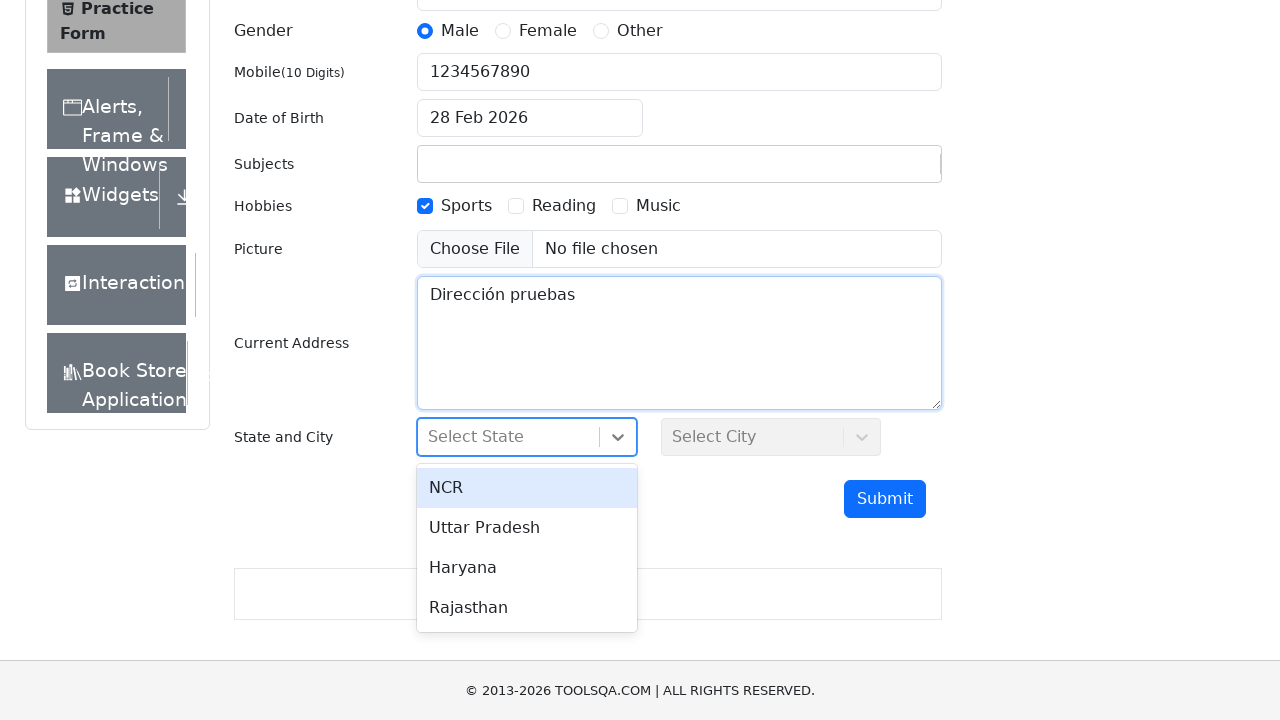

Selected state 'NCR' at (527, 488) on div:text-is('NCR')
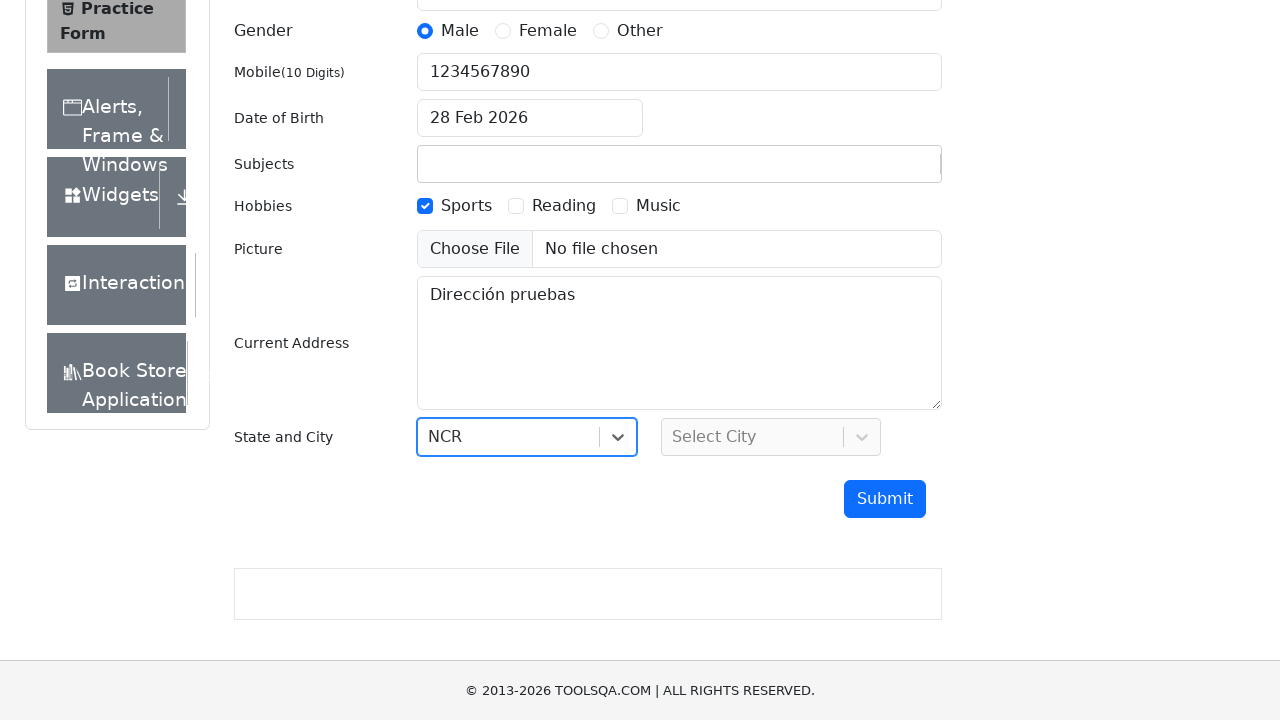

Clicked on city dropdown at (771, 437) on #city
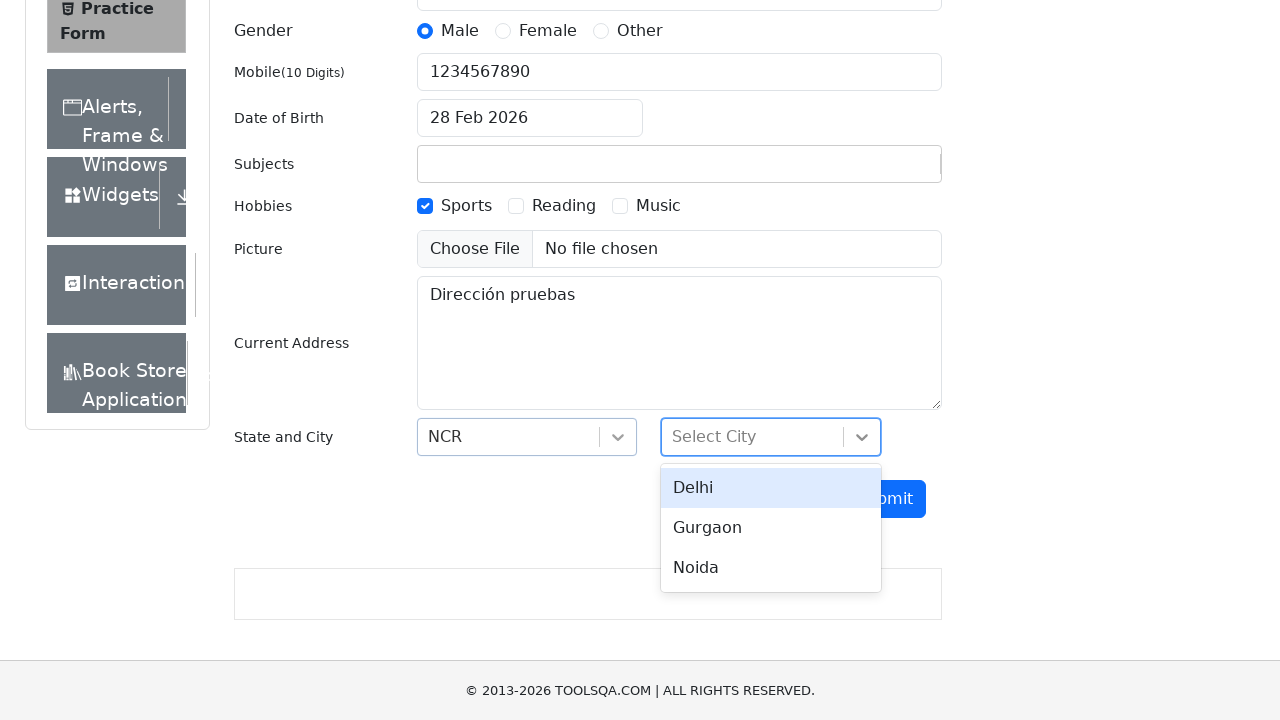

Selected city 'Noida' at (771, 568) on div:text-is('Noida')
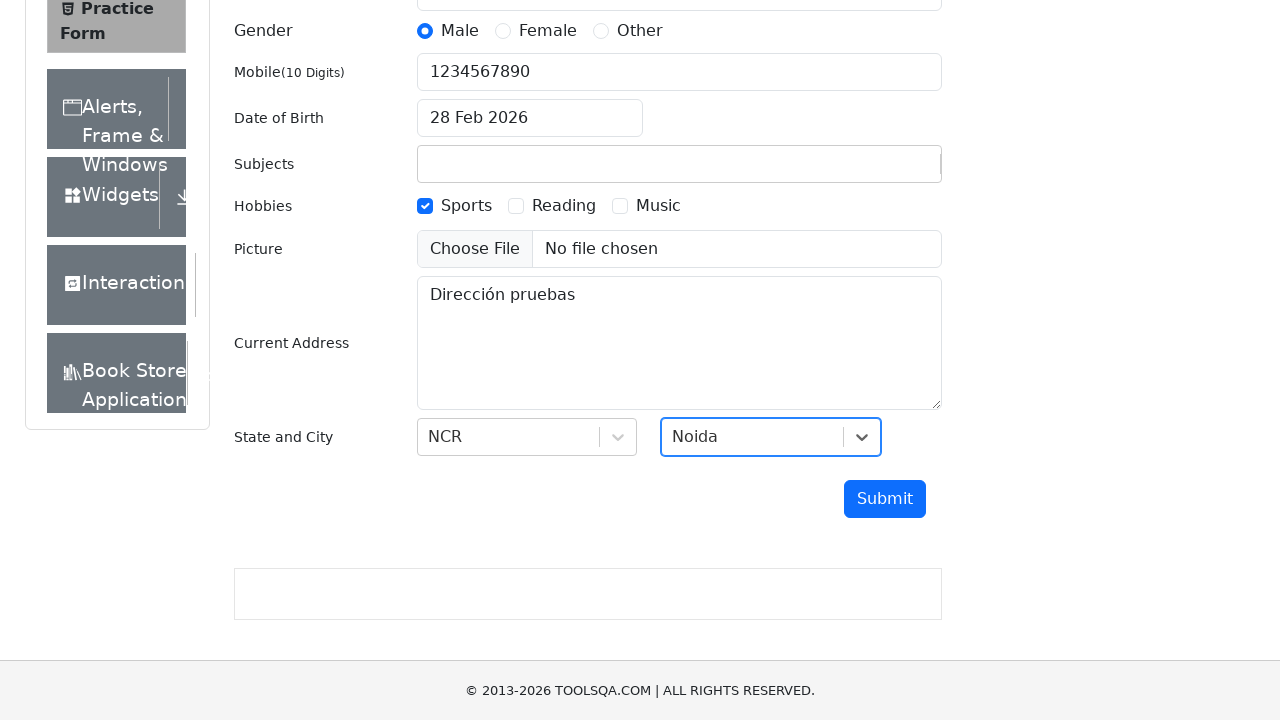

Clicked submit button to submit the form at (885, 499) on #submit
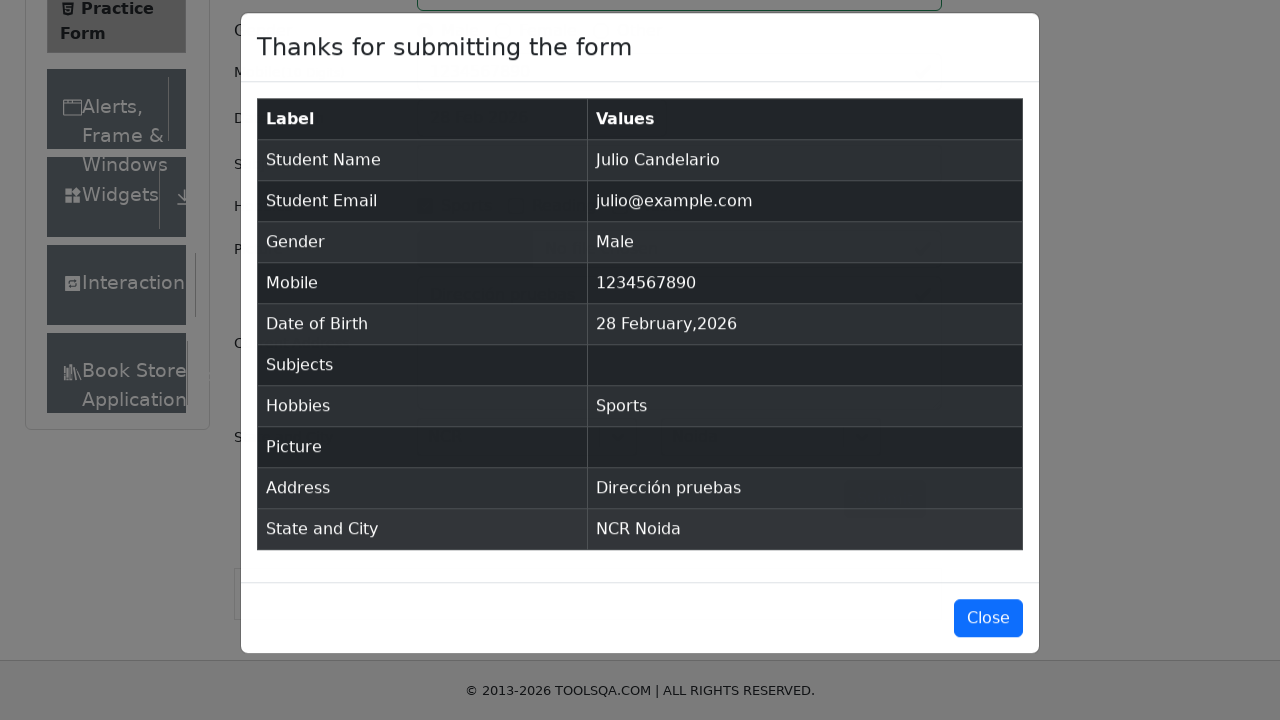

Modal content loaded and is displayed
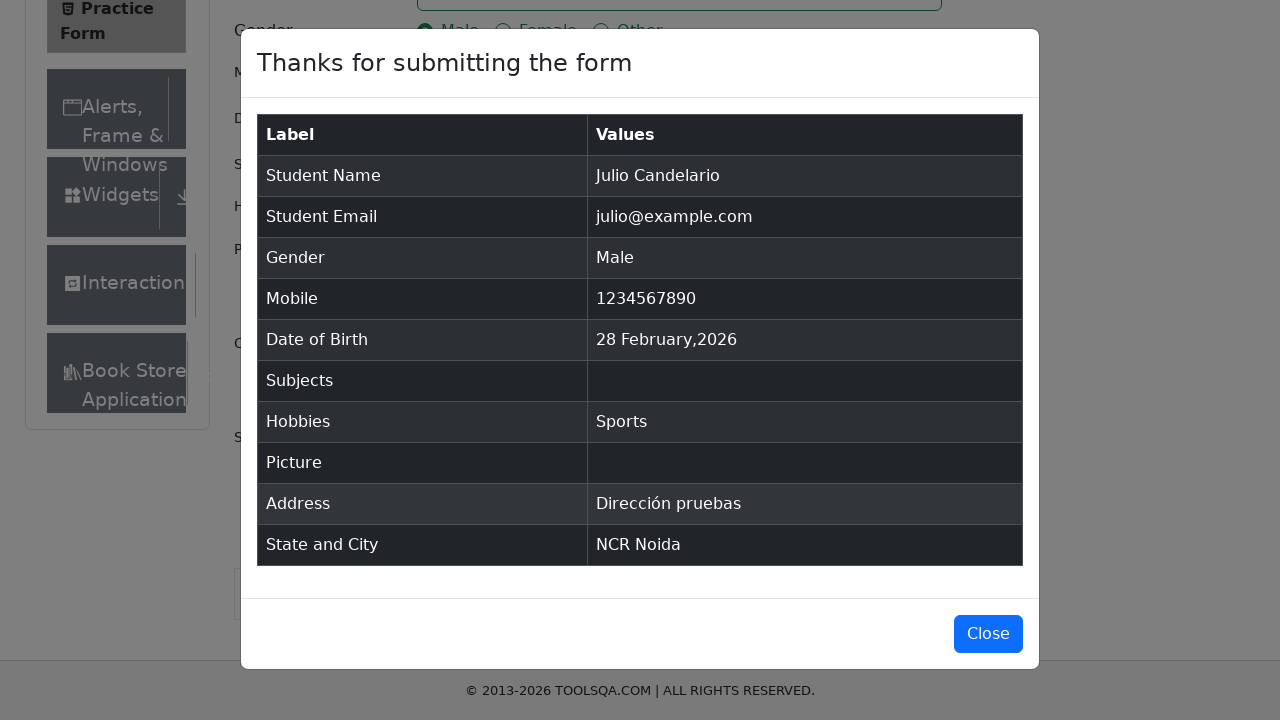

Modal table with submitted form data is visible
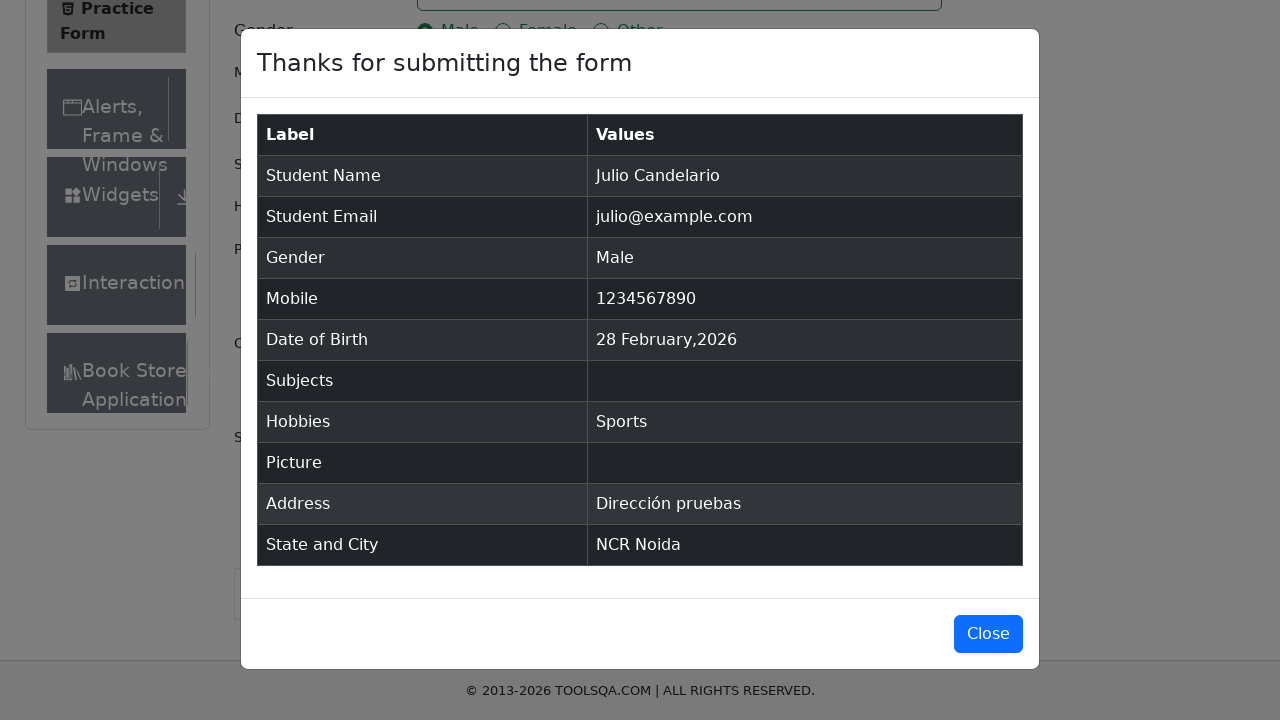

Clicked close button to dismiss the modal at (988, 634) on #closeLargeModal
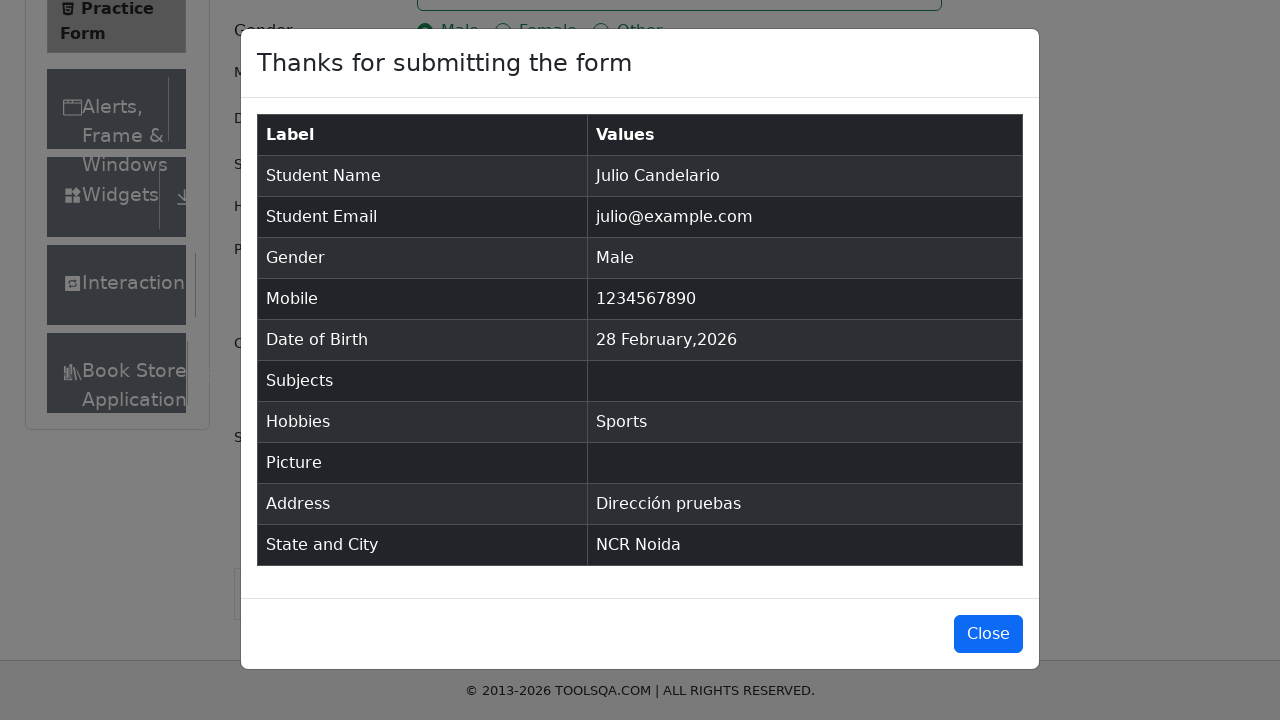

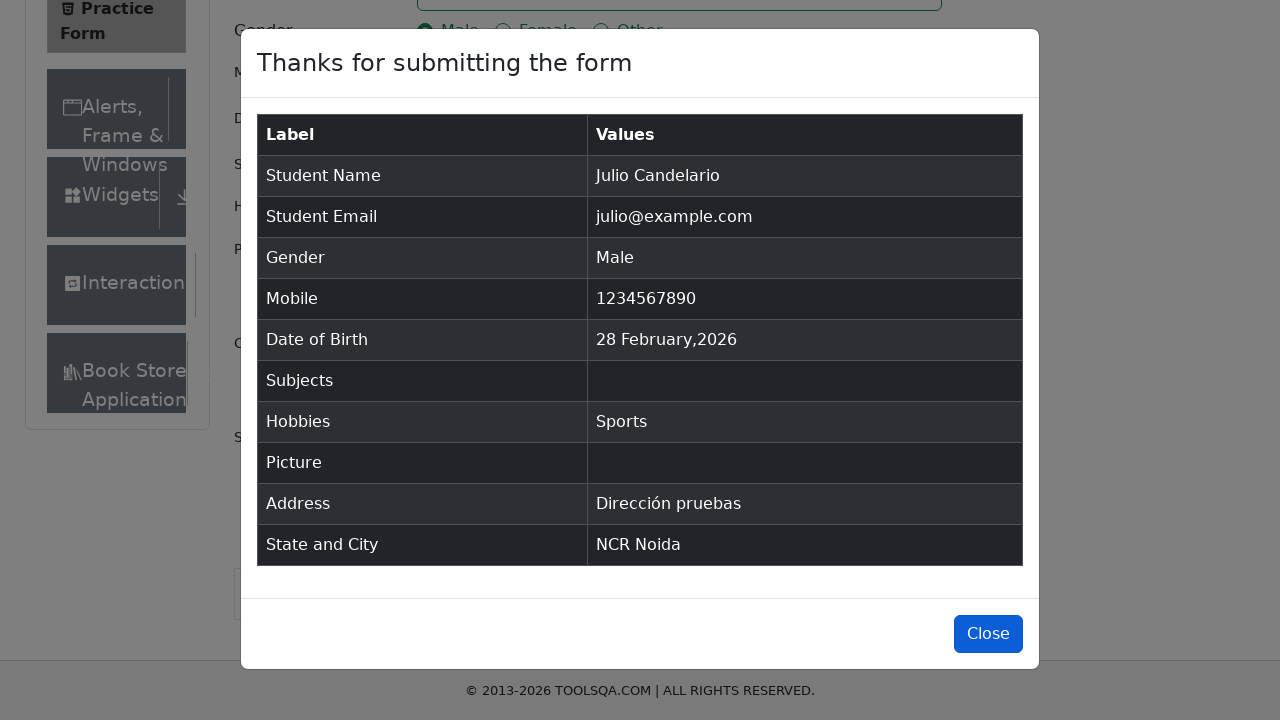